Tests selecting an option from a dropdown menu using the Select class and verifies the selected value

Starting URL: https://eviltester.github.io/supportclasses/

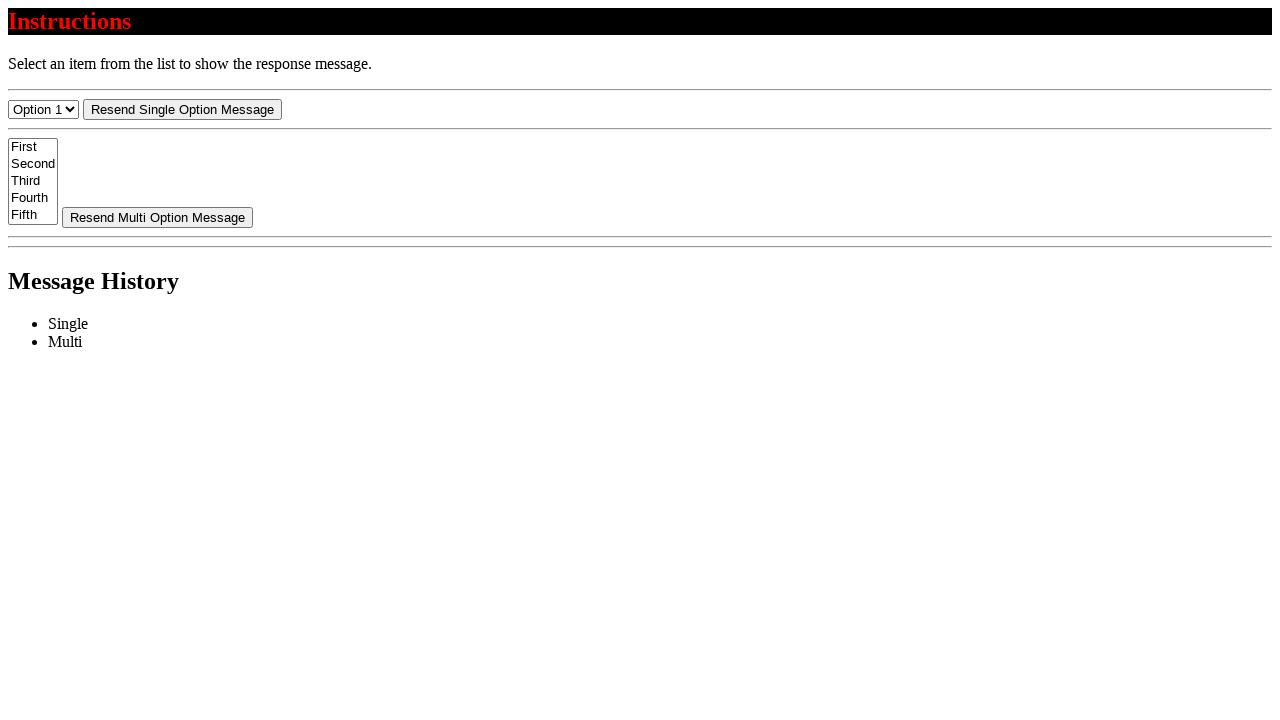

Selected 'Option 3' from the dropdown menu using Select class on #select-menu
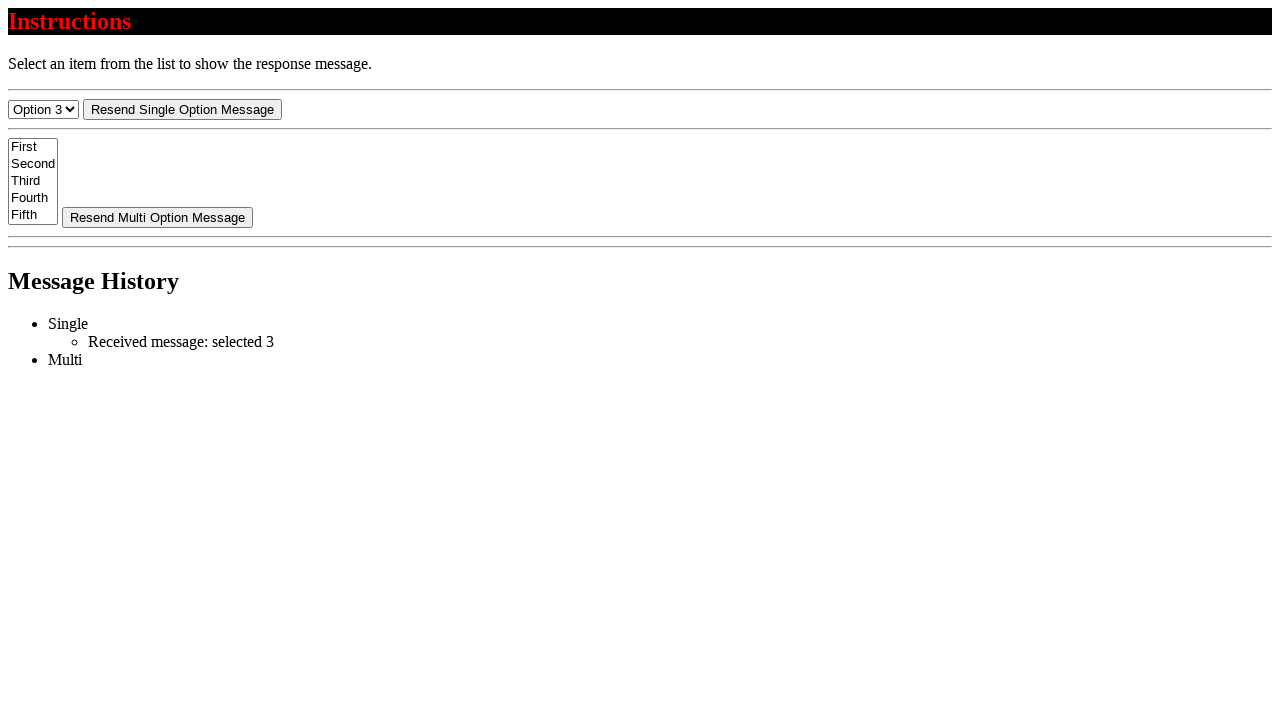

Retrieved the selected value from the dropdown menu
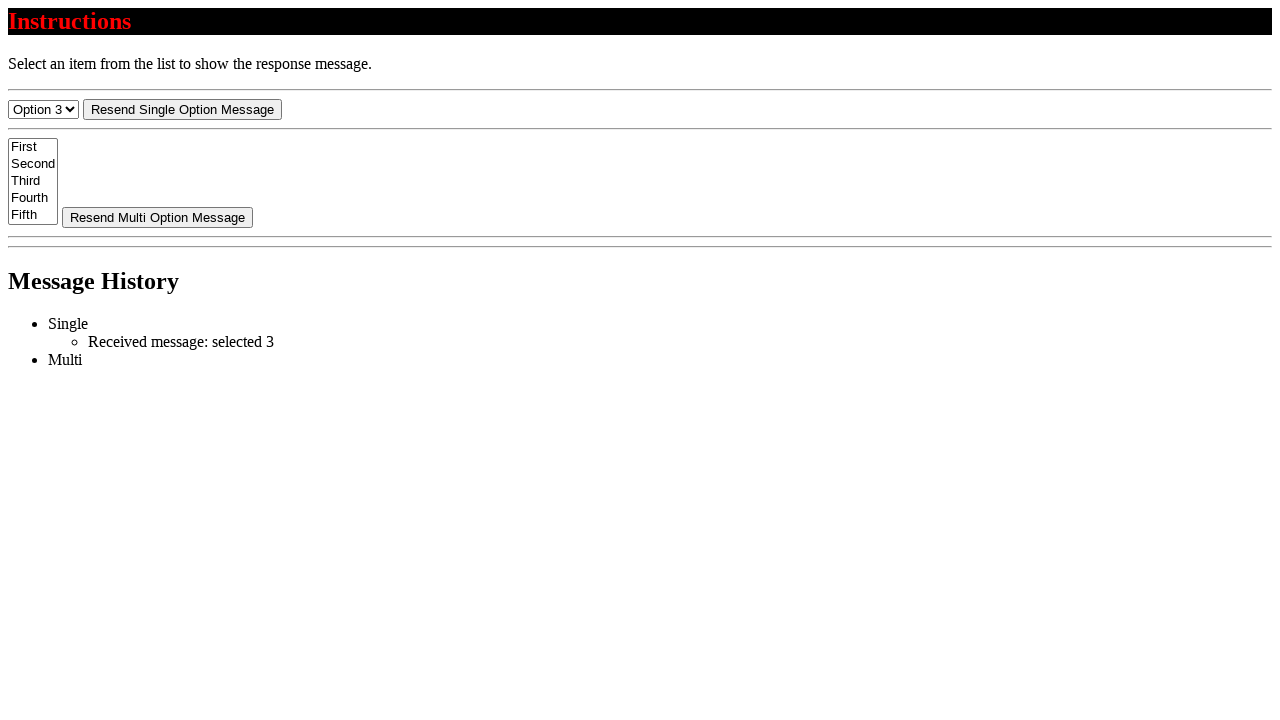

Verified that the selected value equals '3'
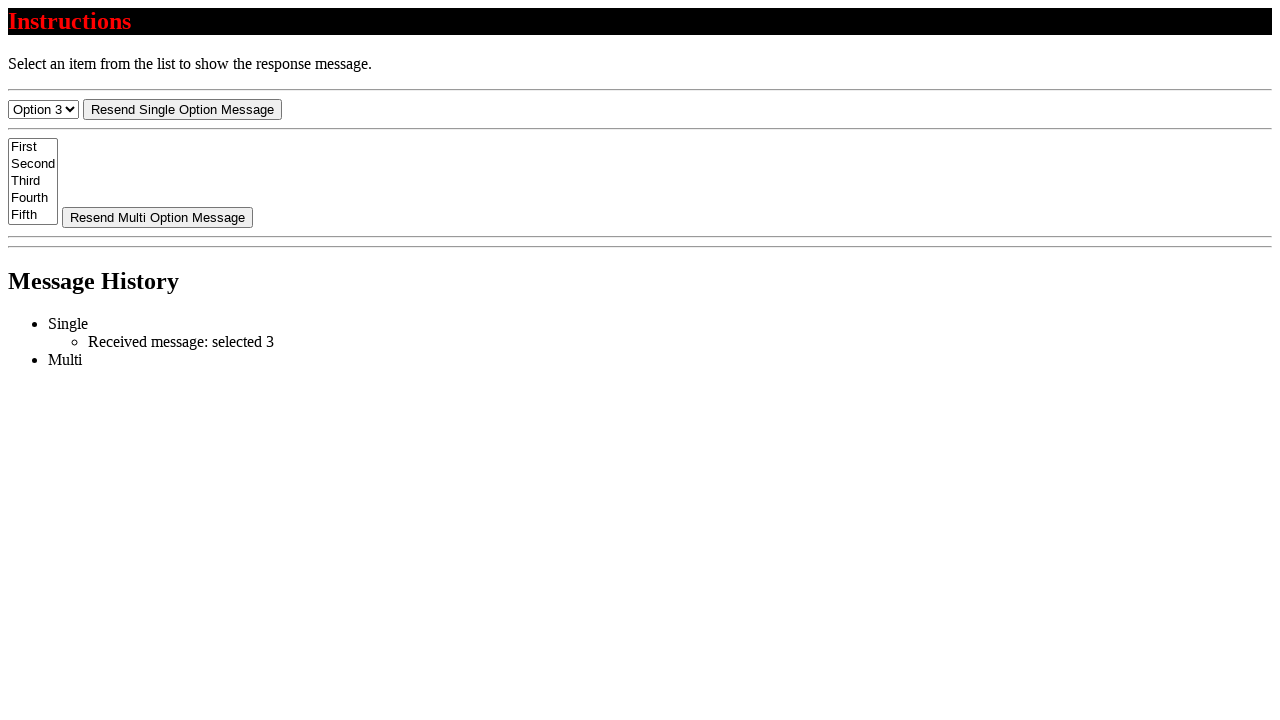

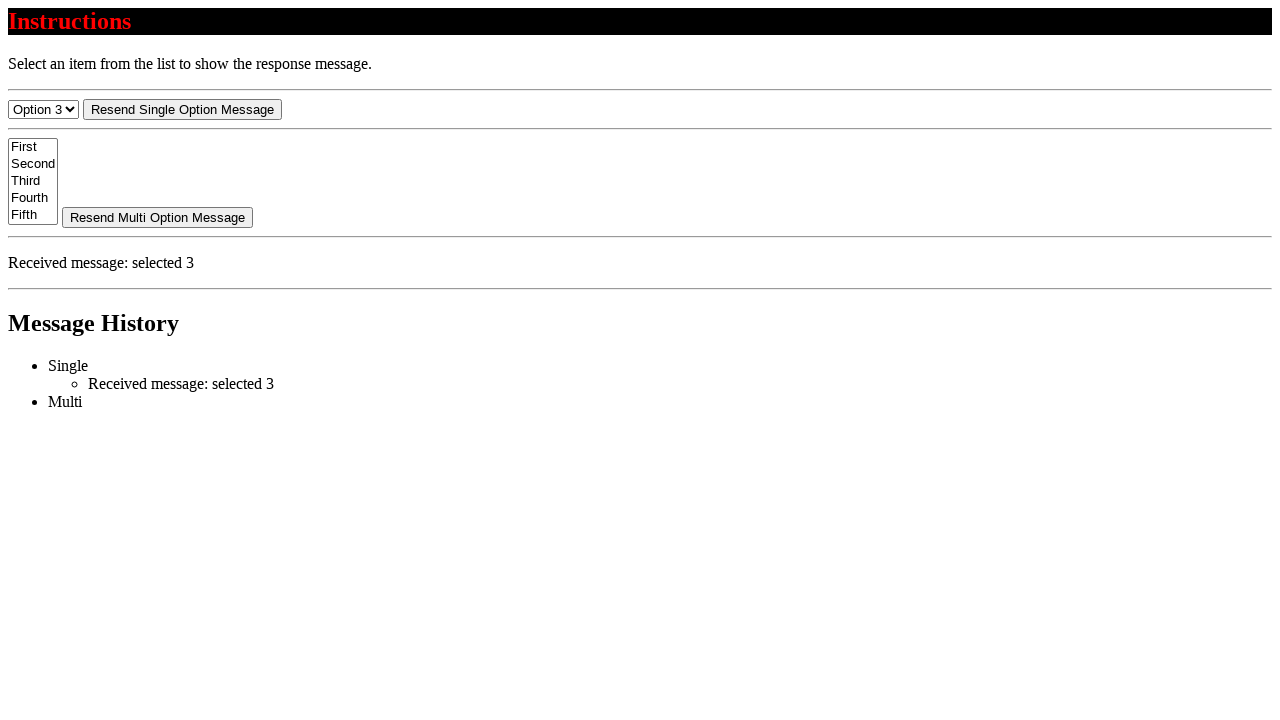